Tests autocomplete dropdown functionality by typing "Ha" and selecting "Haiti" from the suggestions

Starting URL: https://rahulshettyacademy.com/dropdownsPractise/

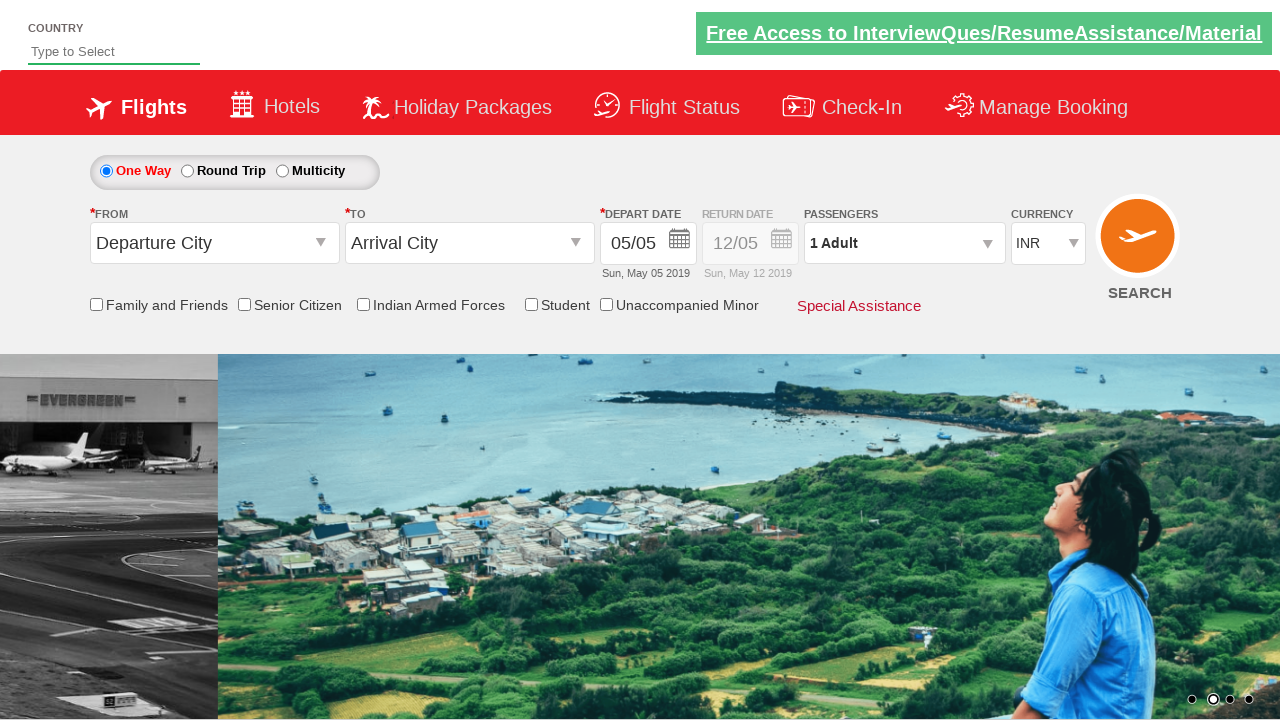

Filled autosuggest field with 'Ha' on #autosuggest
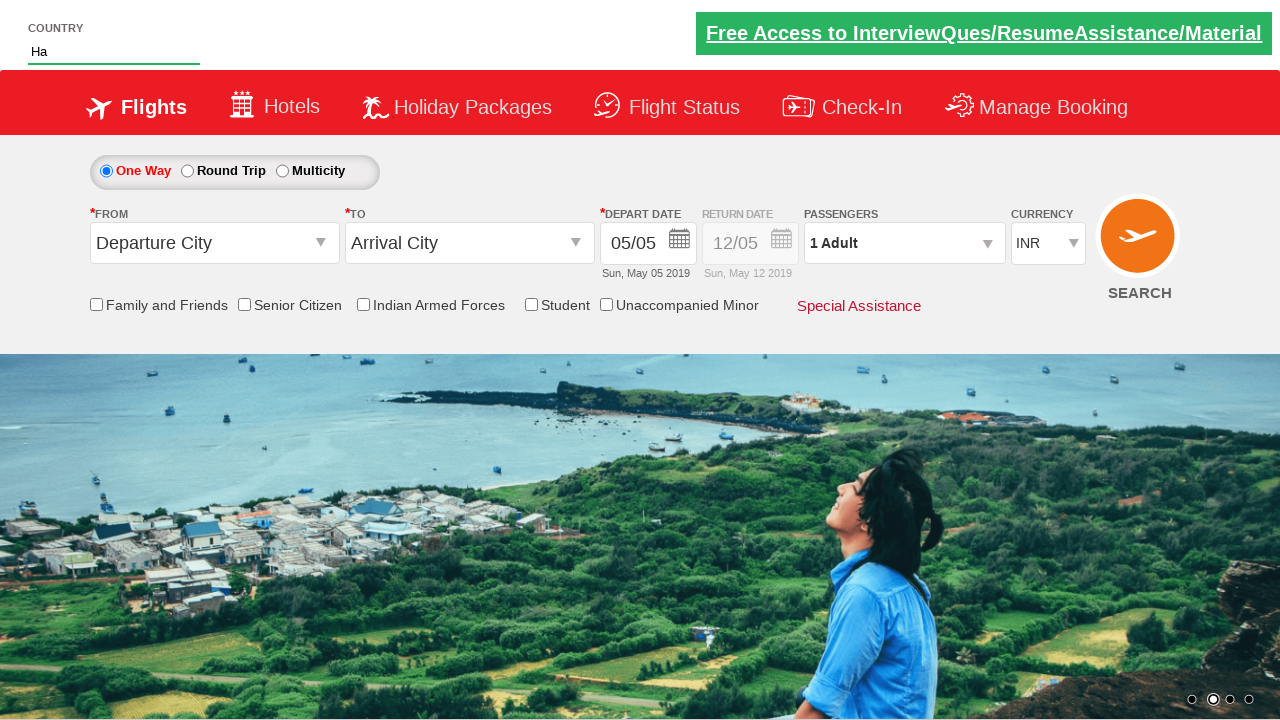

Autocomplete suggestions dropdown appeared
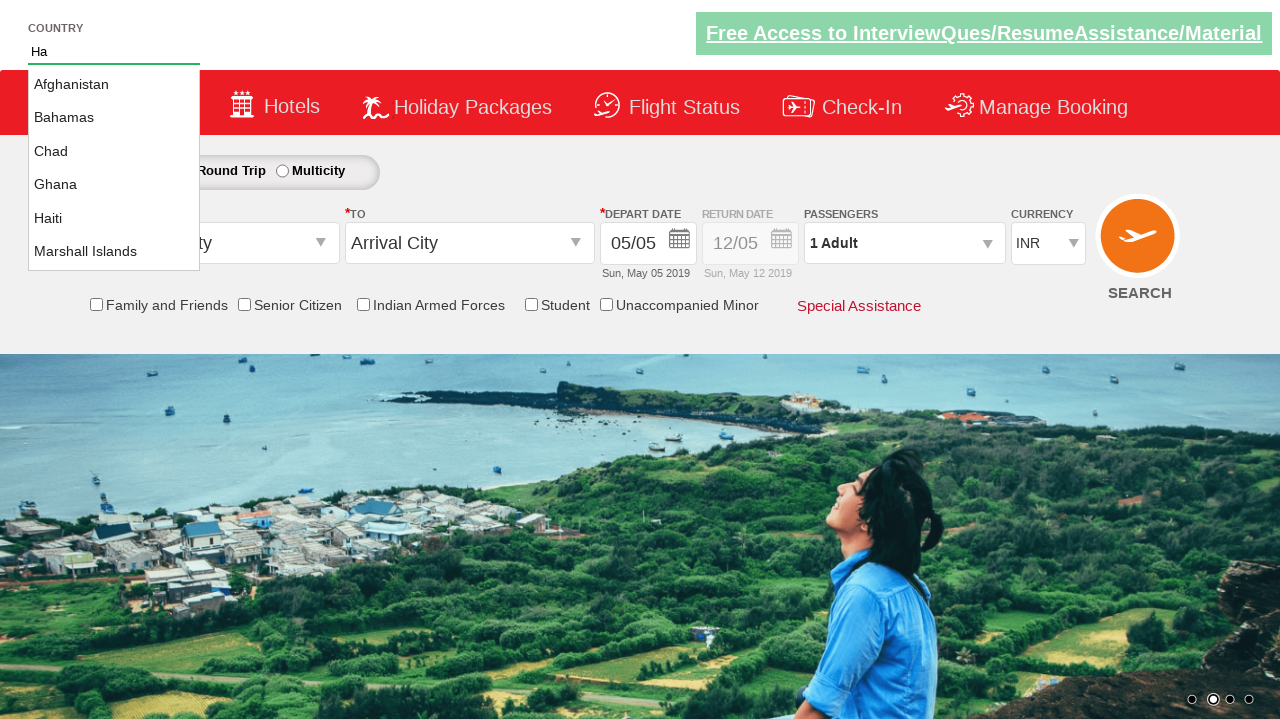

Located all suggestion items in dropdown
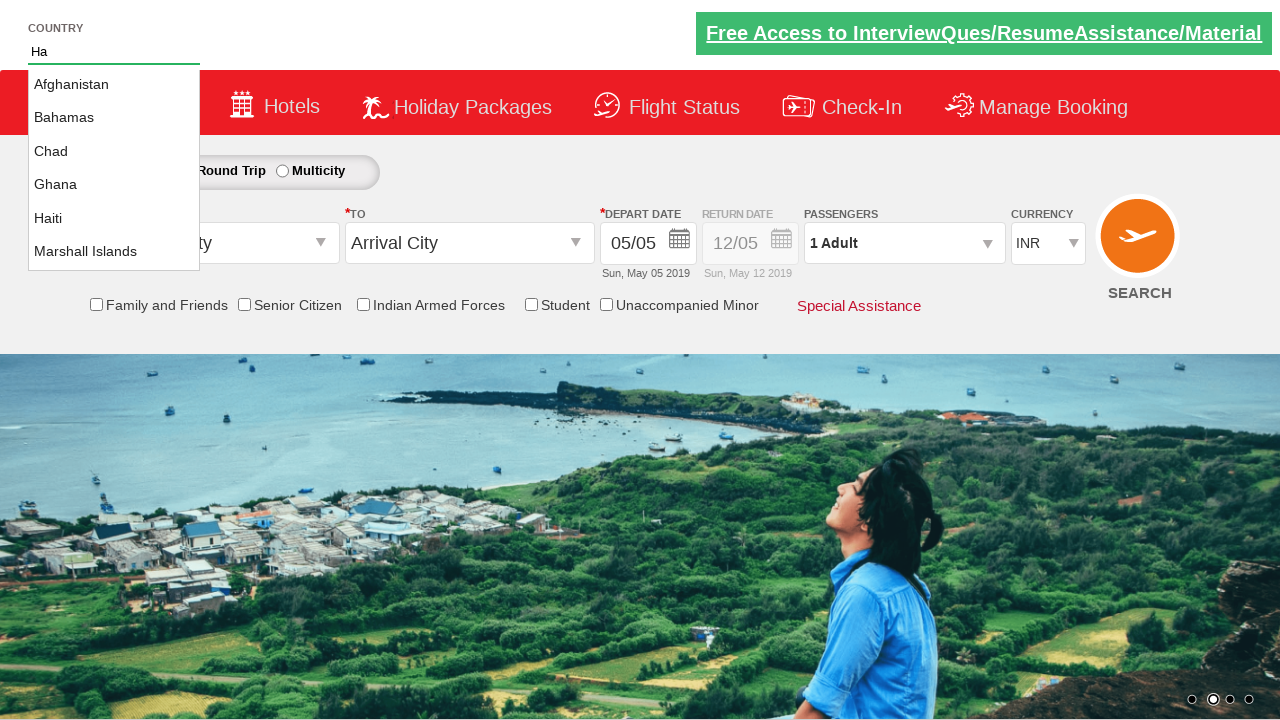

Selected 'Haiti' from autocomplete suggestions at (114, 218) on li[class='ui-menu-item'] a >> nth=4
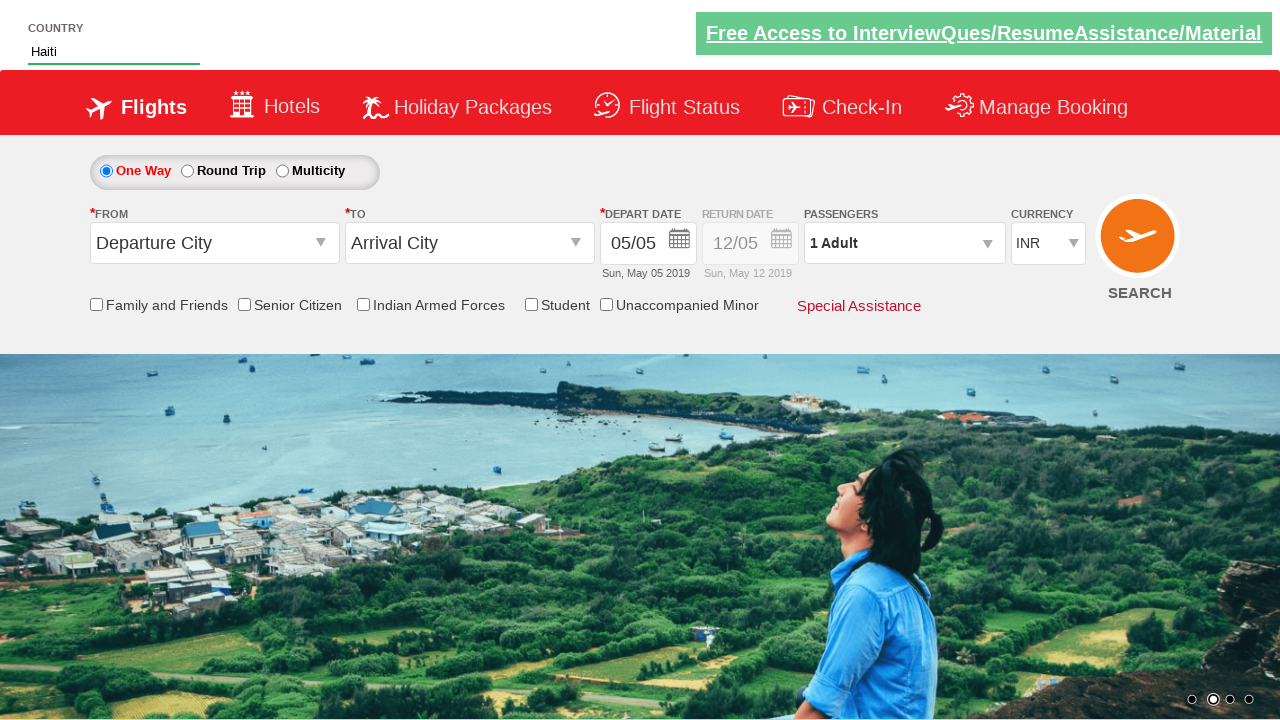

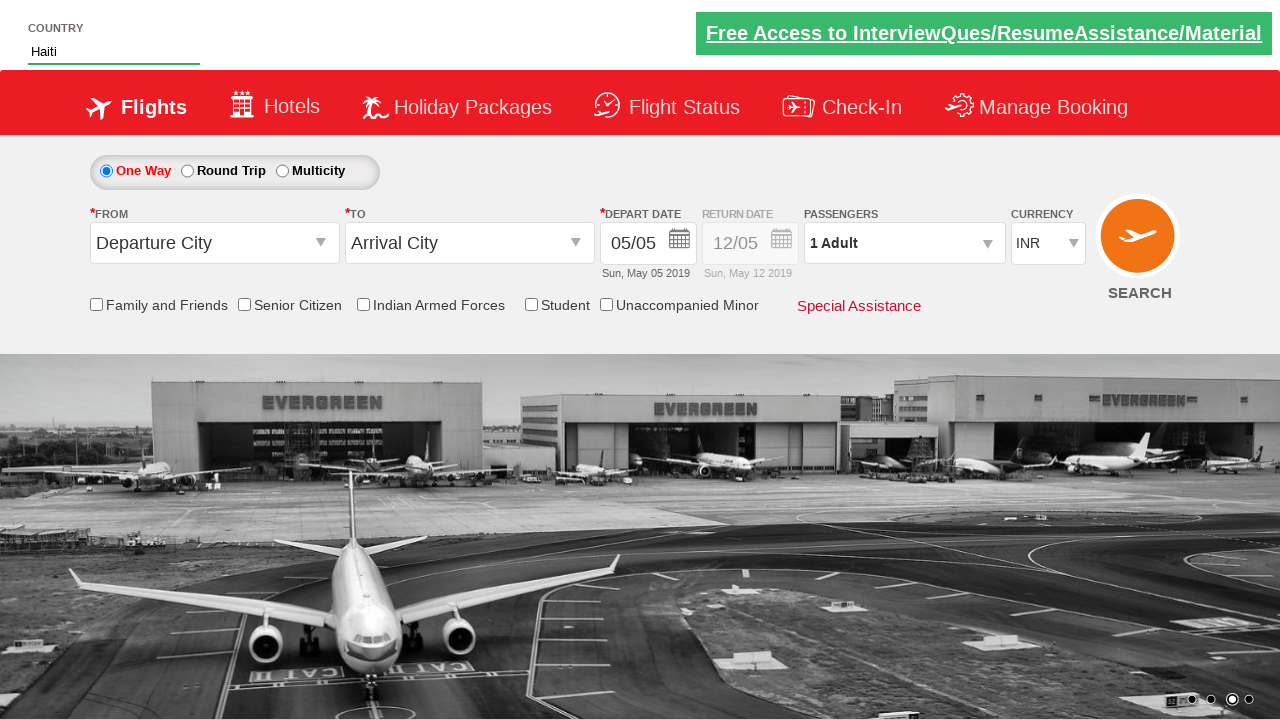